Tests mouse hover functionality by scrolling to an element, hovering over a button, and clicking a menu item

Starting URL: https://rahulshettyacademy.com/AutomationPractice/

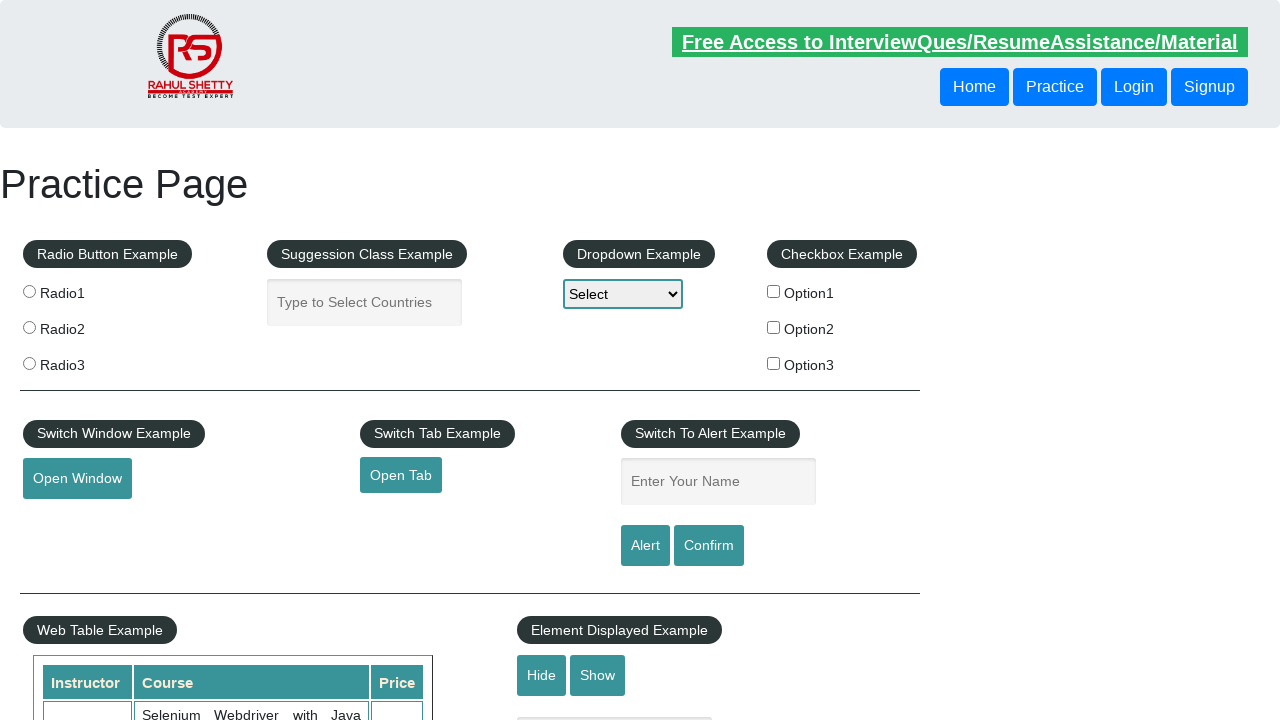

Scrolled to iFrame Example section
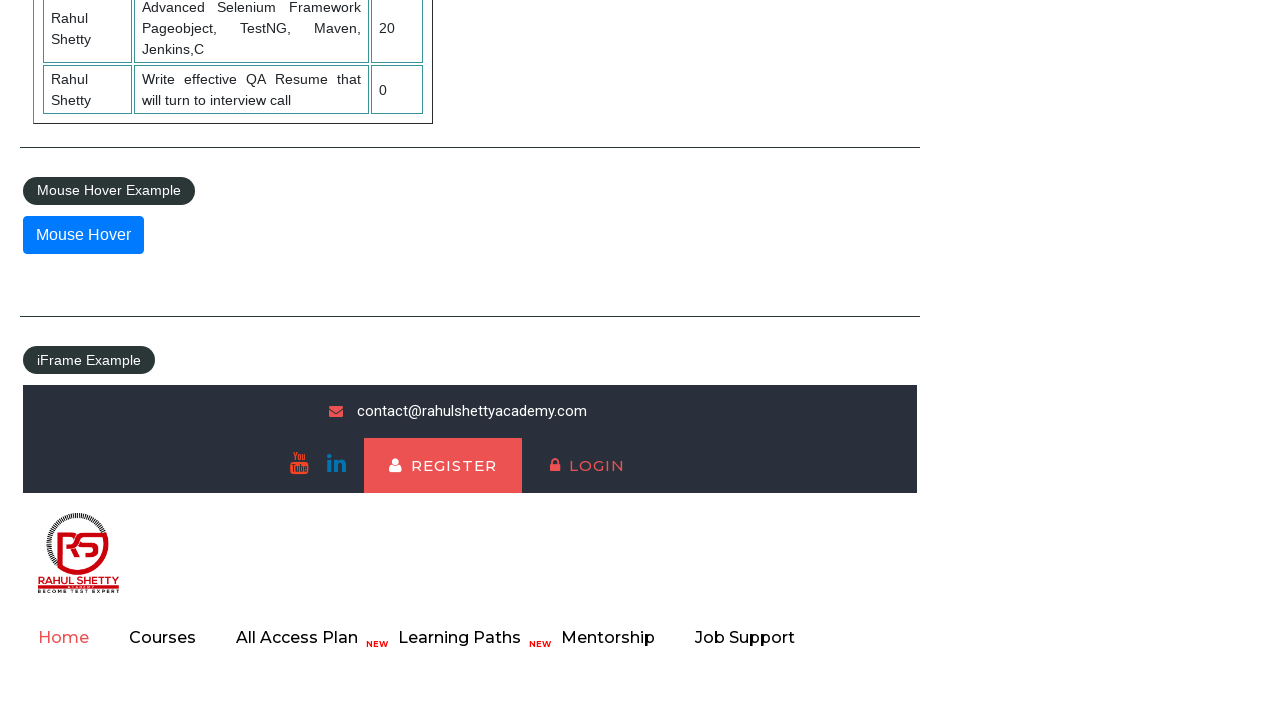

Hovered over the mouse hover button at (83, 235) on xpath=//button[@id='mousehover']
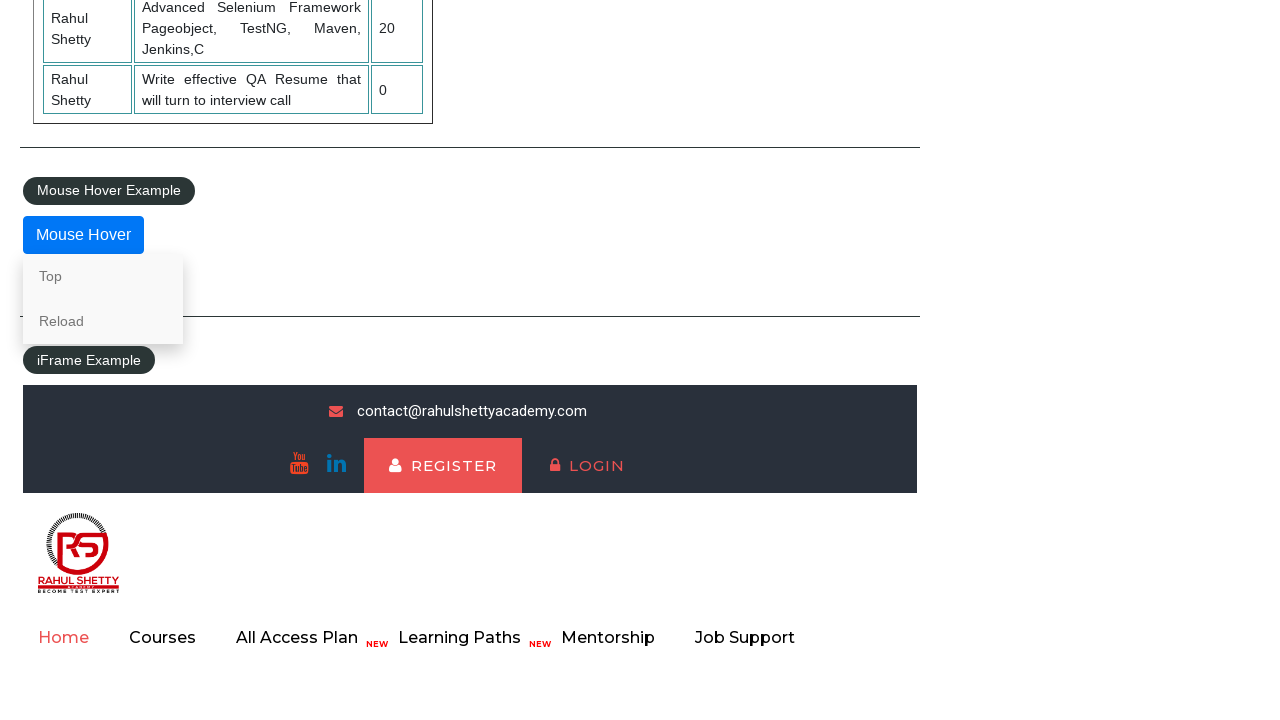

Clicked on the Top menu item at (103, 276) on xpath=//a[text()='Top']
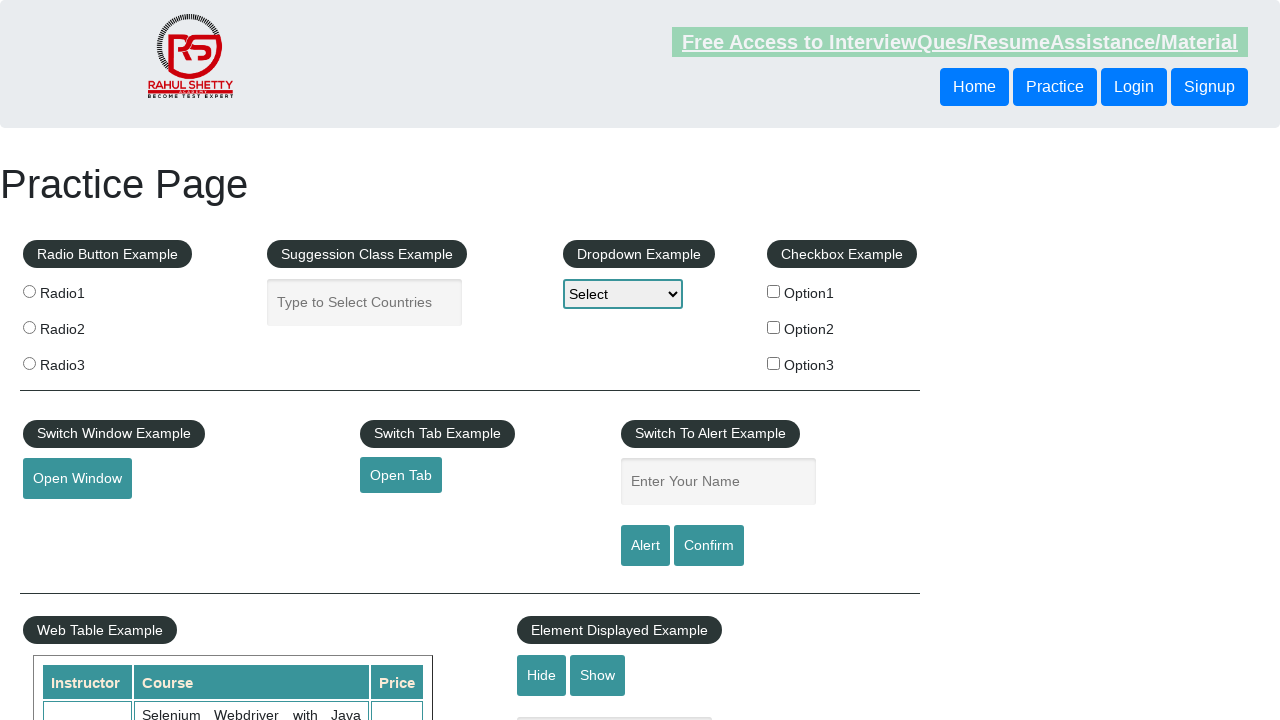

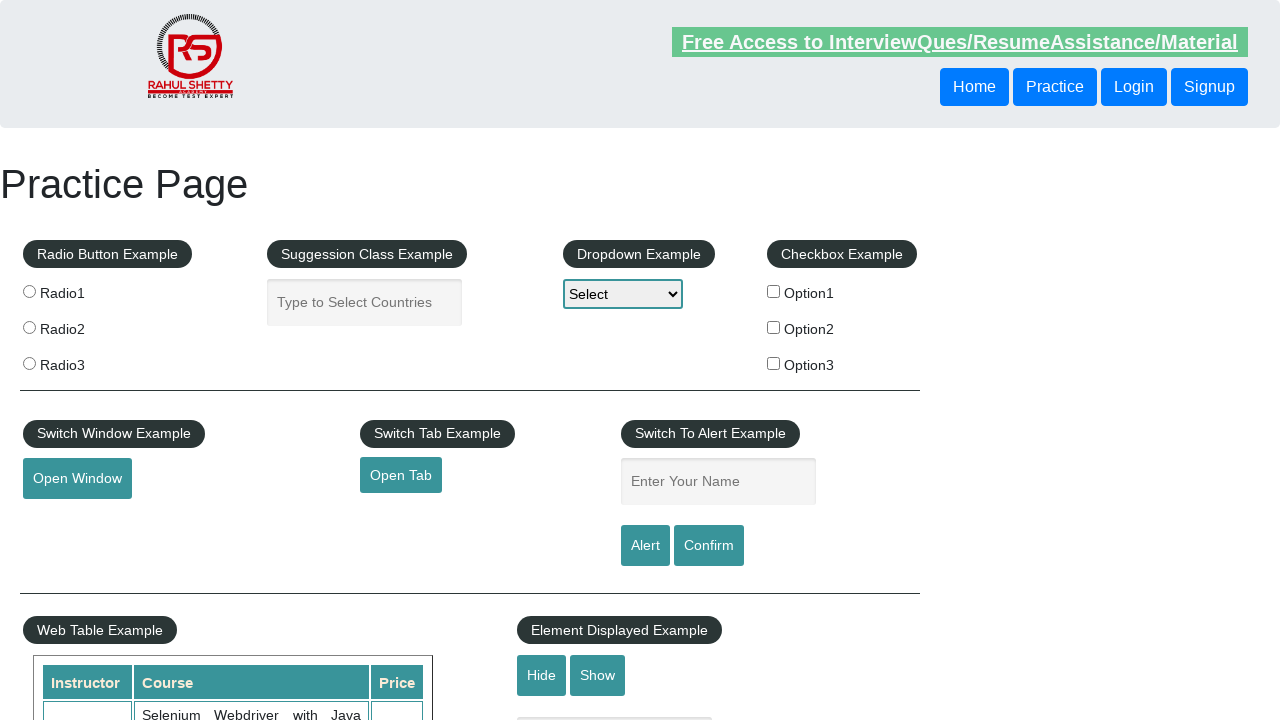